Tests a dynamic loading page by clicking a Start button, waiting for a loading bar to complete, and verifying that the "Hello World" finish text appears

Starting URL: http://the-internet.herokuapp.com/dynamic_loading/2

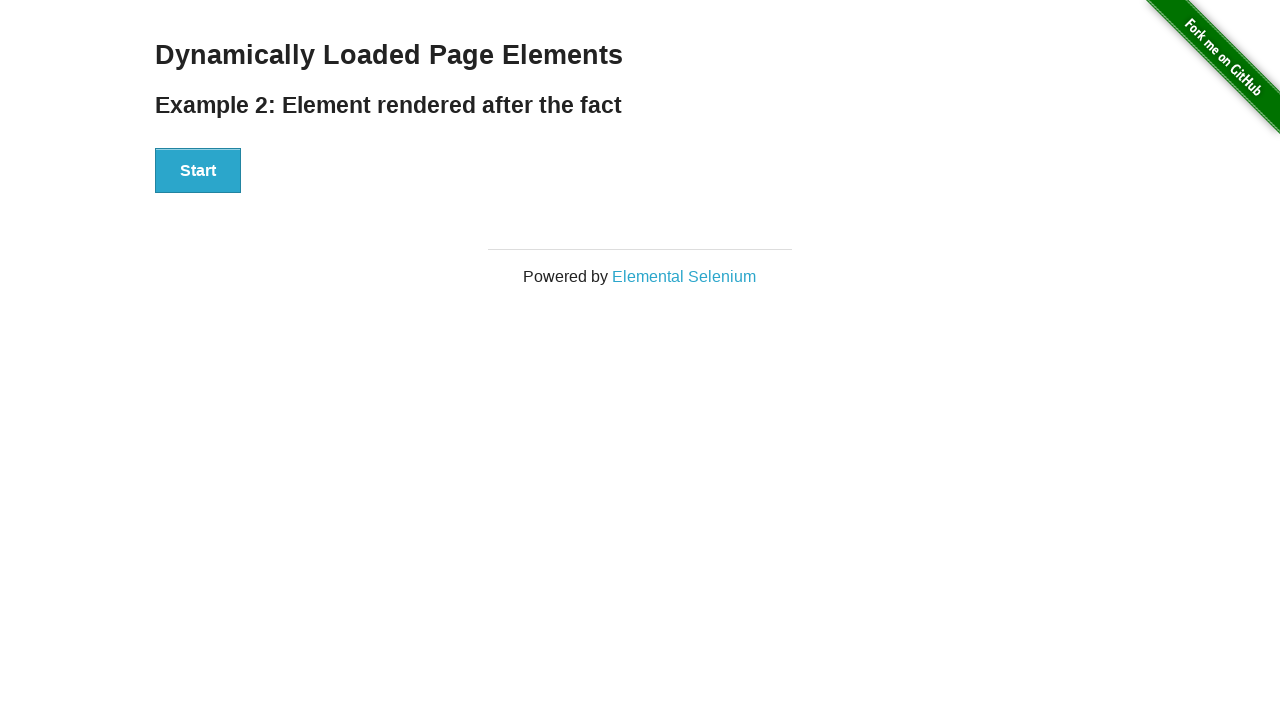

Clicked the Start button to initiate dynamic loading at (198, 171) on #start button
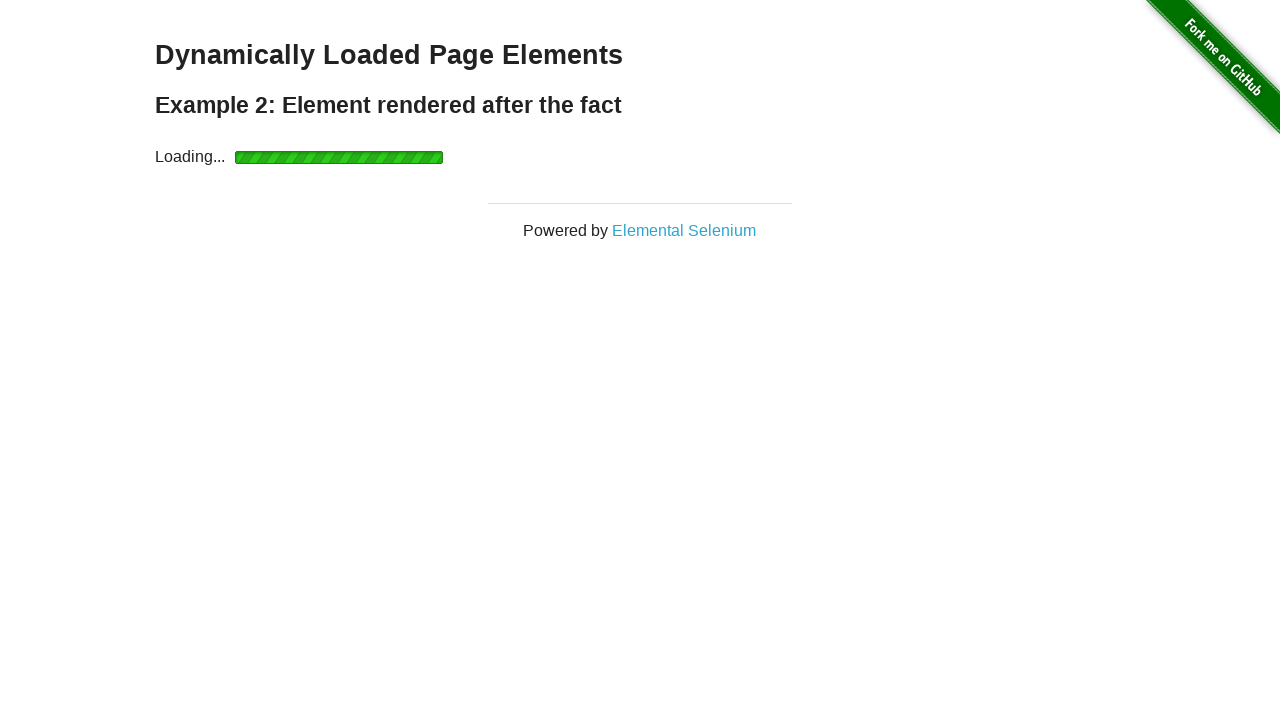

Waited for loading bar to complete and finish element to appear
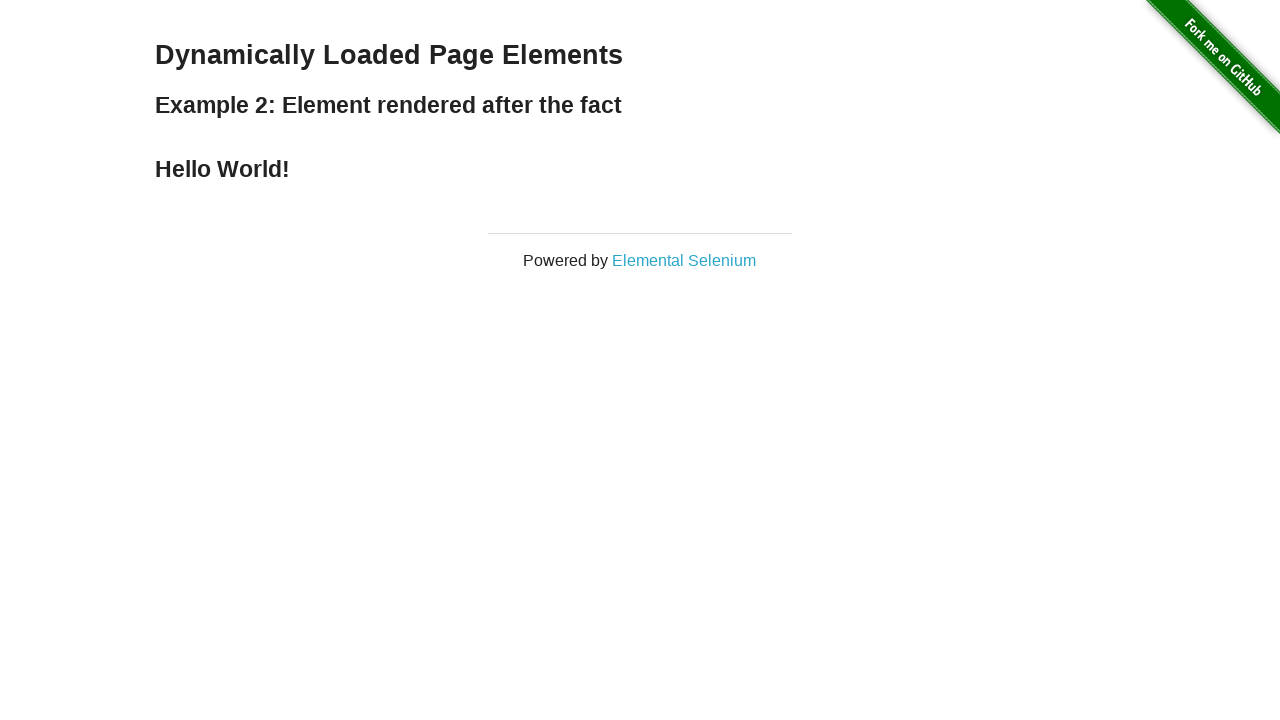

Verified that 'Hello World' finish text is displayed
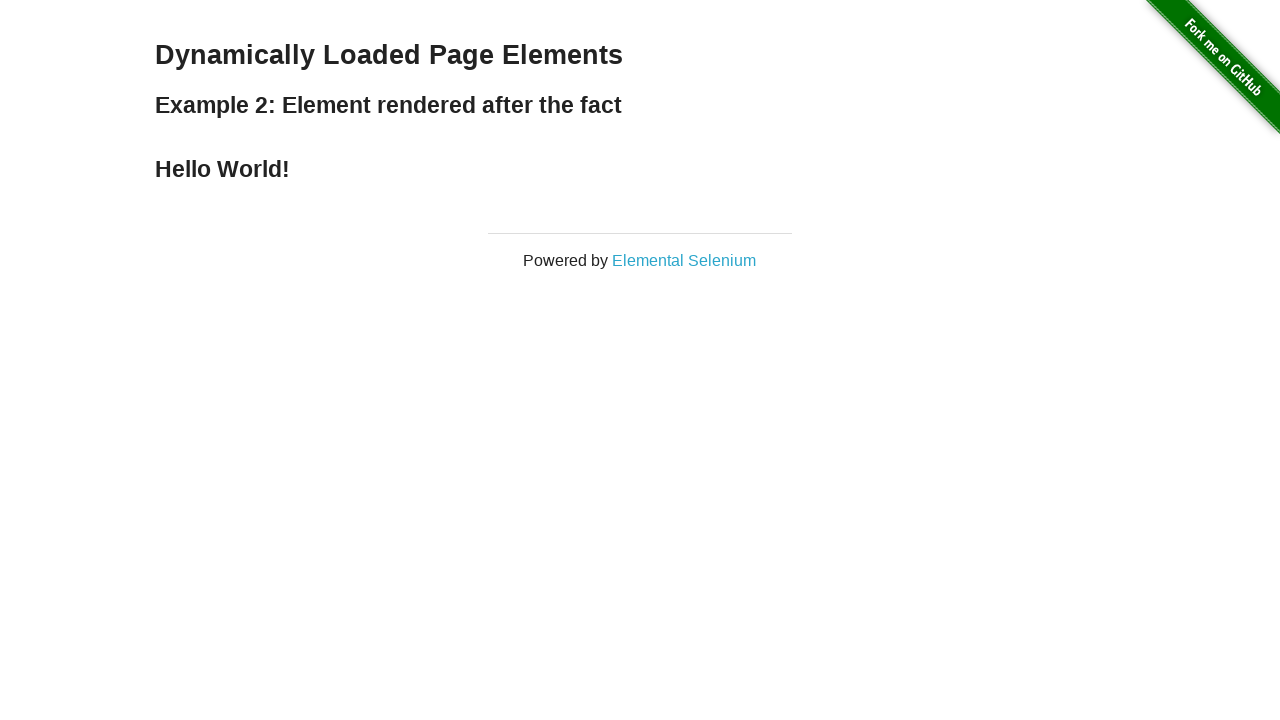

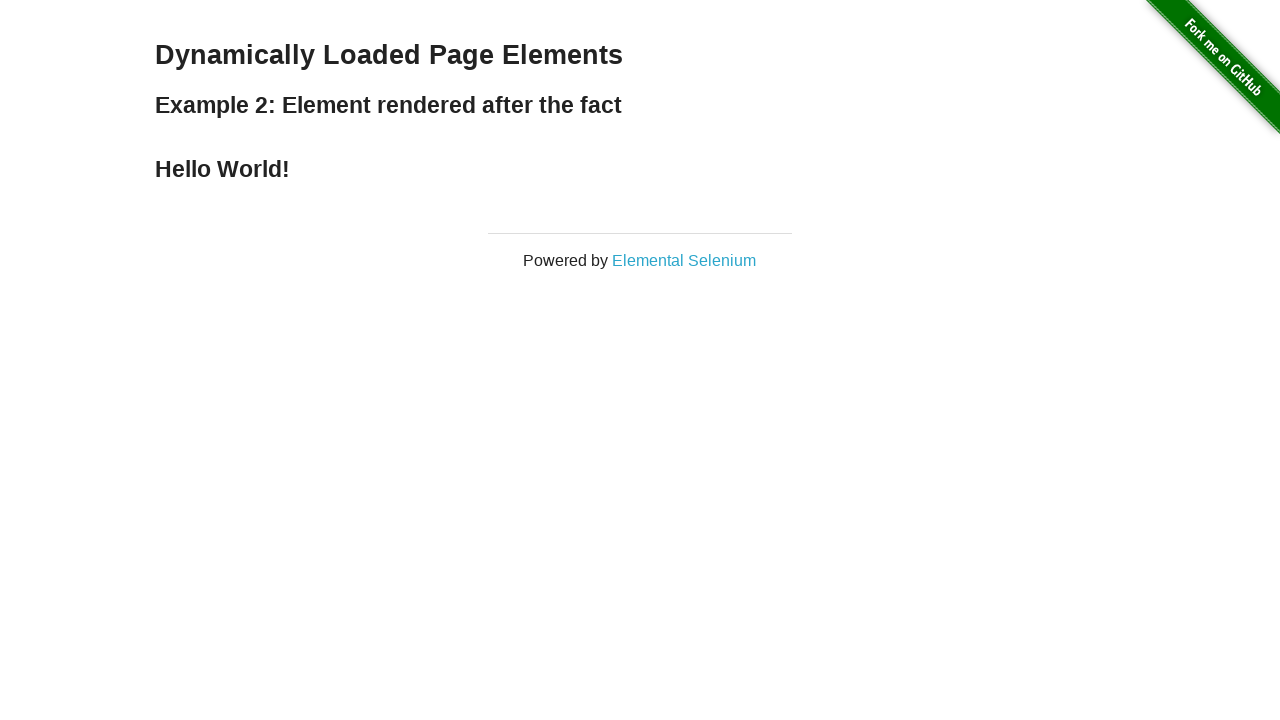